Tests clearing the complete state of all items by checking and then unchecking the toggle all checkbox.

Starting URL: https://demo.playwright.dev/todomvc

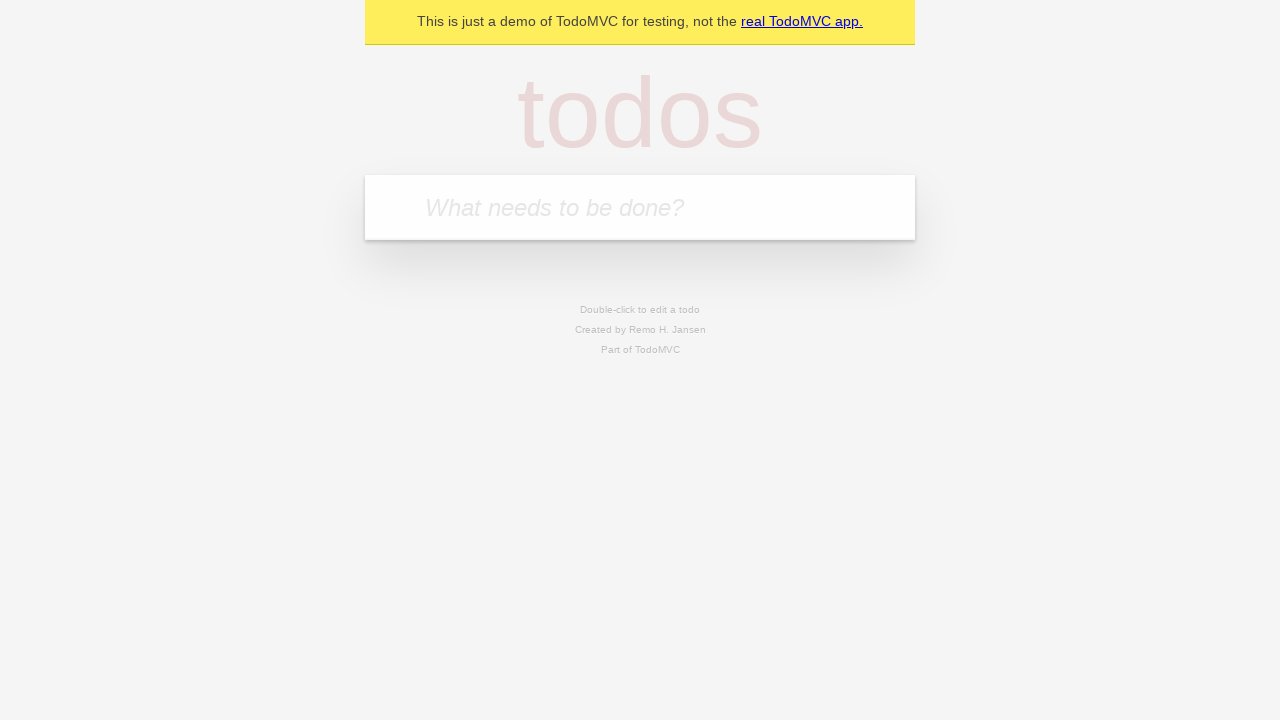

Filled first todo input with 'buy some cheese' on internal:attr=[placeholder="What needs to be done?"i]
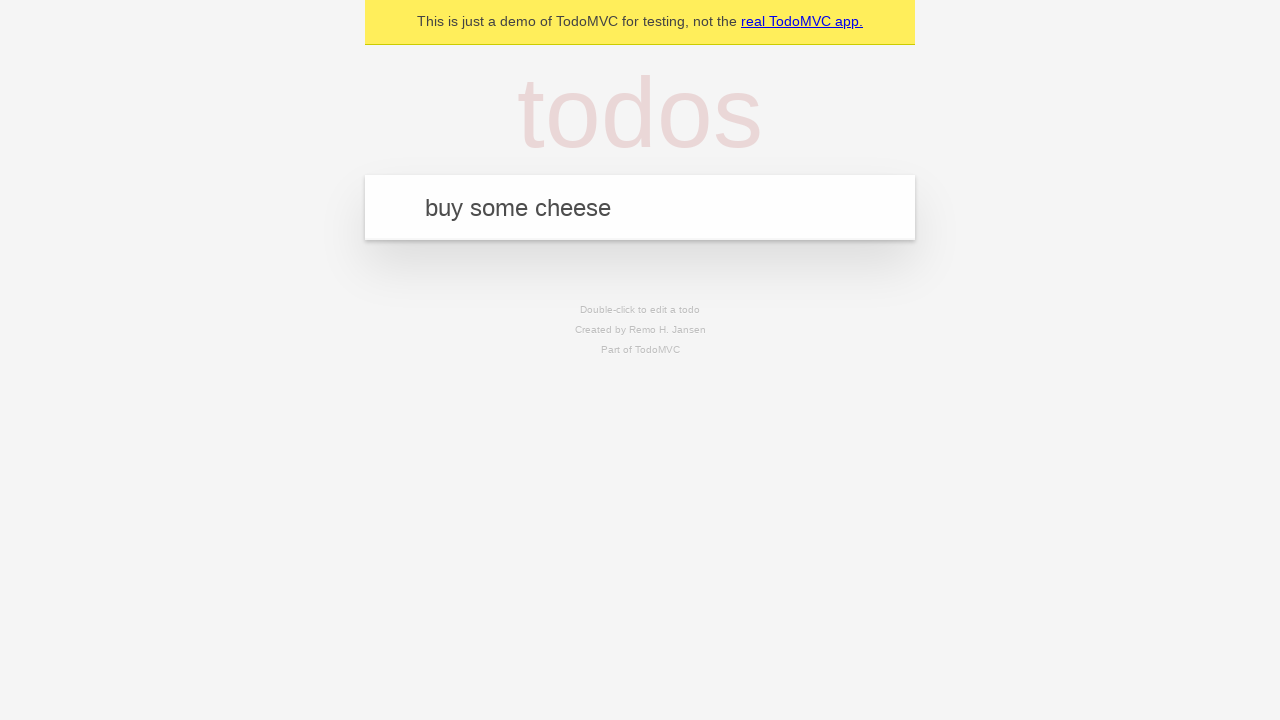

Pressed Enter to create first todo on internal:attr=[placeholder="What needs to be done?"i]
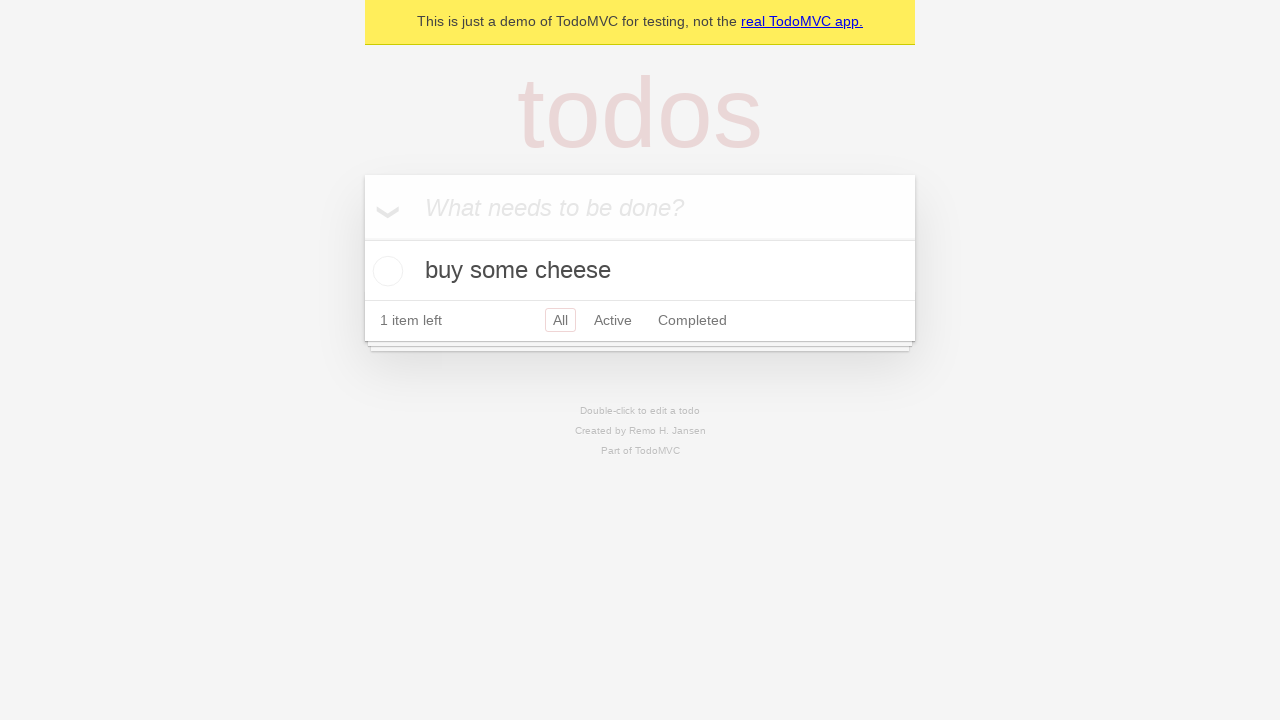

Filled second todo input with 'feed the cat' on internal:attr=[placeholder="What needs to be done?"i]
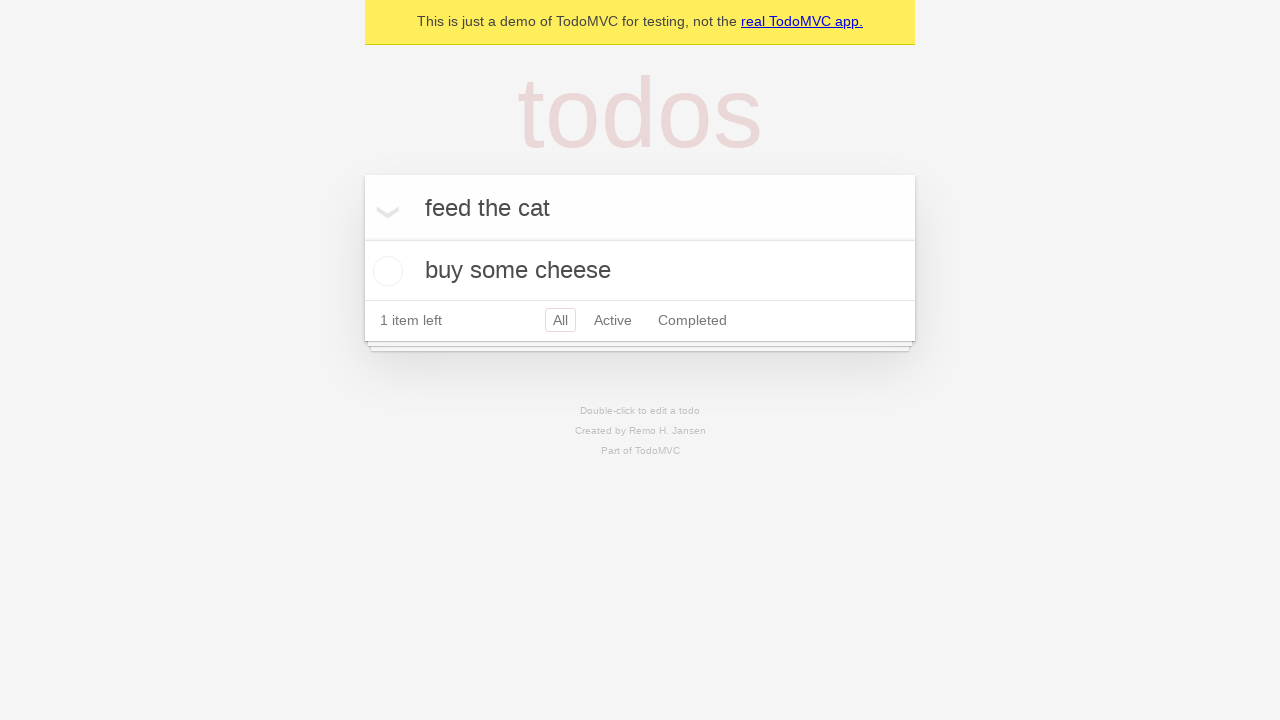

Pressed Enter to create second todo on internal:attr=[placeholder="What needs to be done?"i]
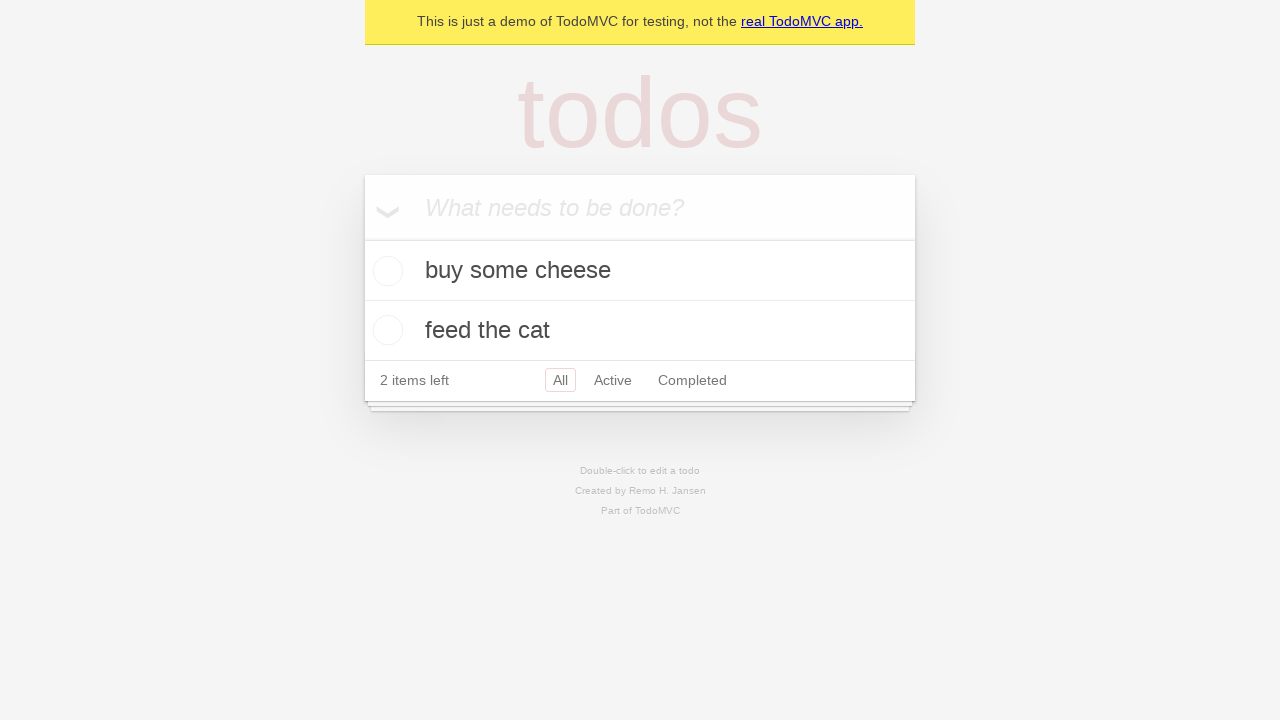

Filled third todo input with 'book a doctors appointment' on internal:attr=[placeholder="What needs to be done?"i]
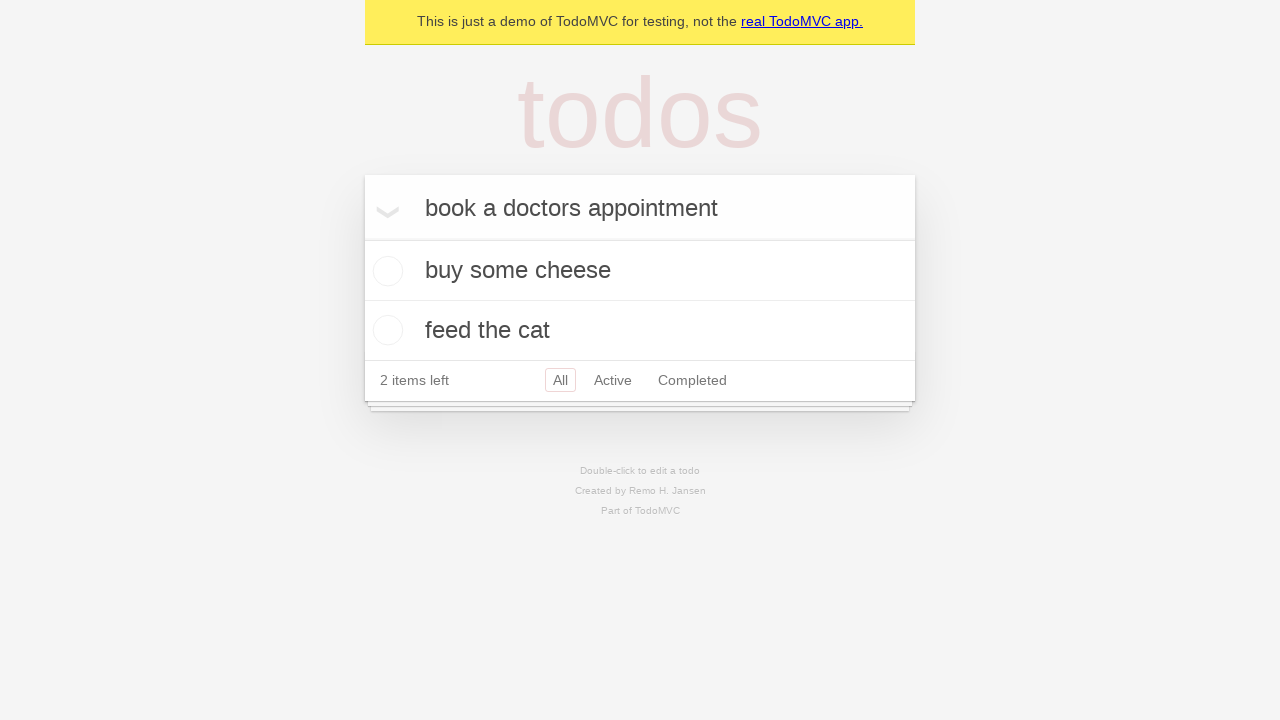

Pressed Enter to create third todo on internal:attr=[placeholder="What needs to be done?"i]
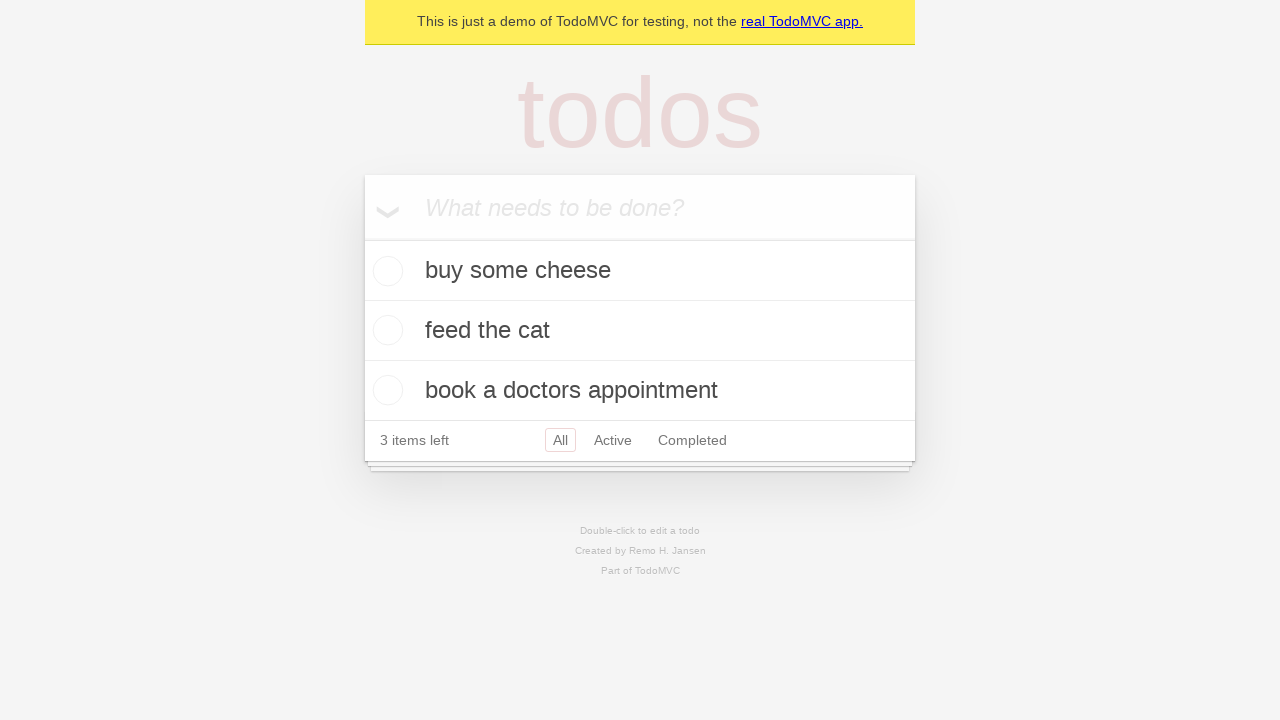

Waited for all three todos to be rendered
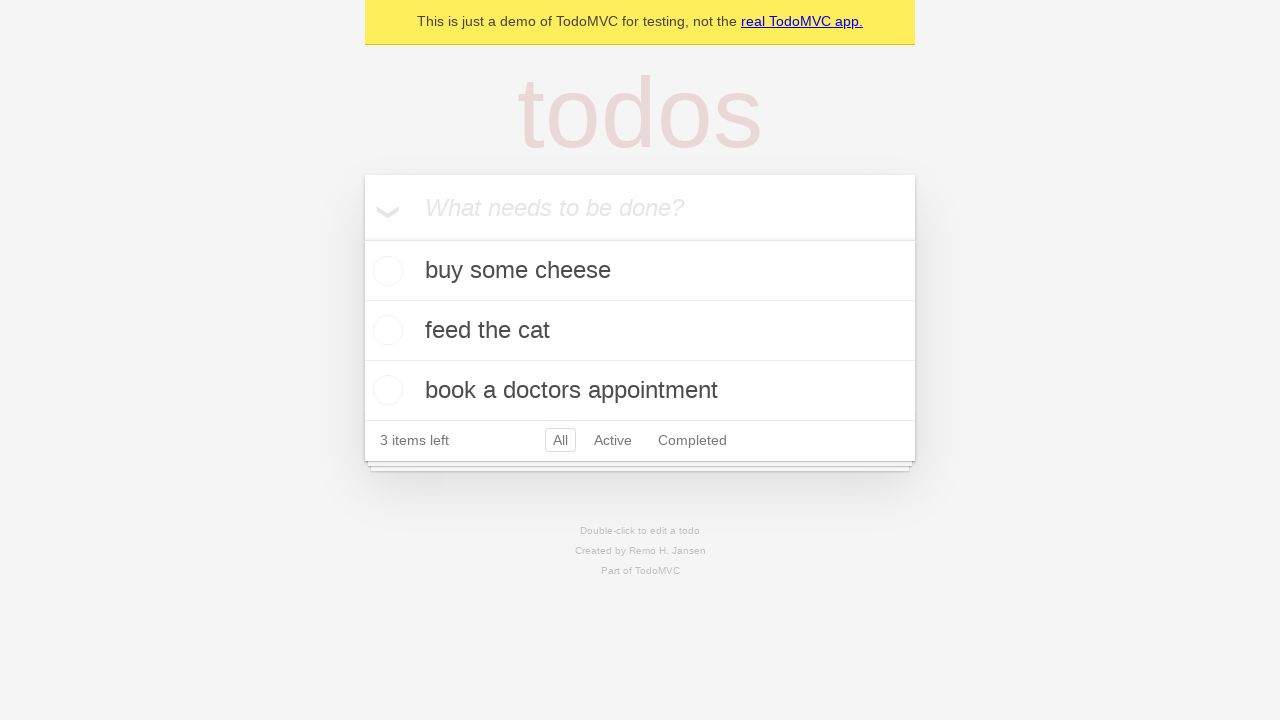

Checked the toggle all checkbox to mark all items as complete at (362, 238) on internal:label="Mark all as complete"i
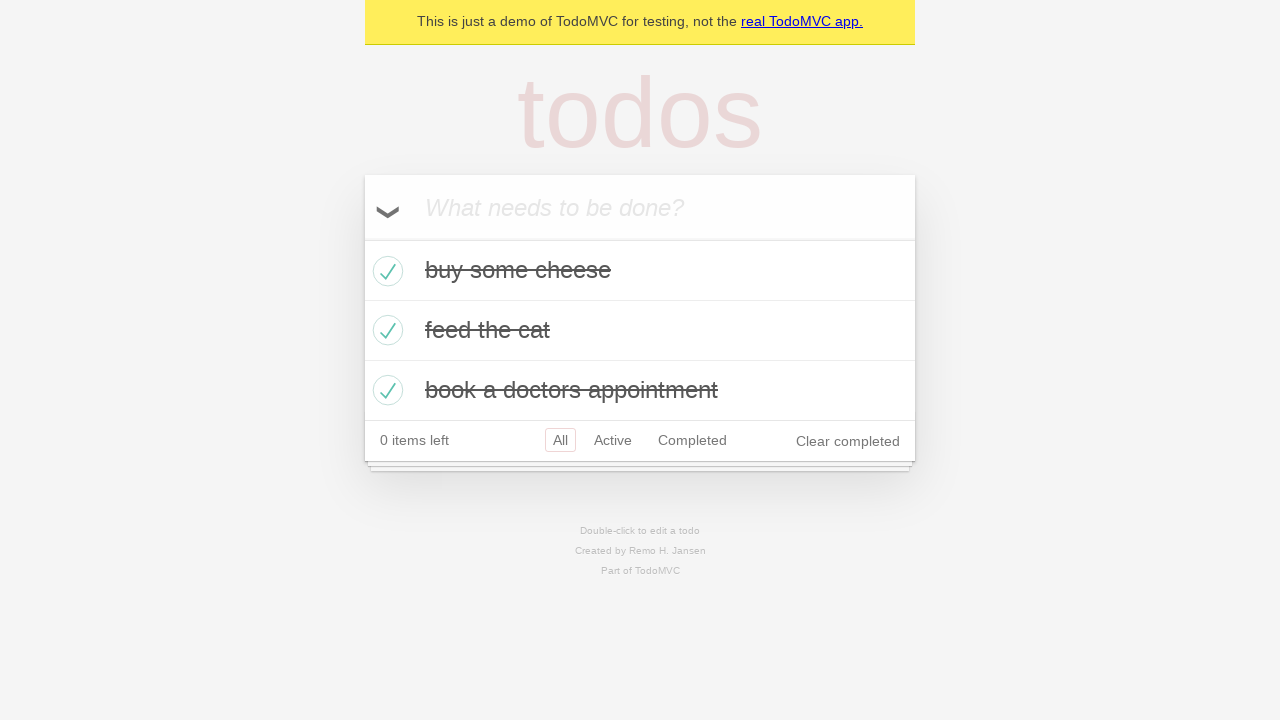

Unchecked the toggle all checkbox to clear the complete state of all items at (362, 238) on internal:label="Mark all as complete"i
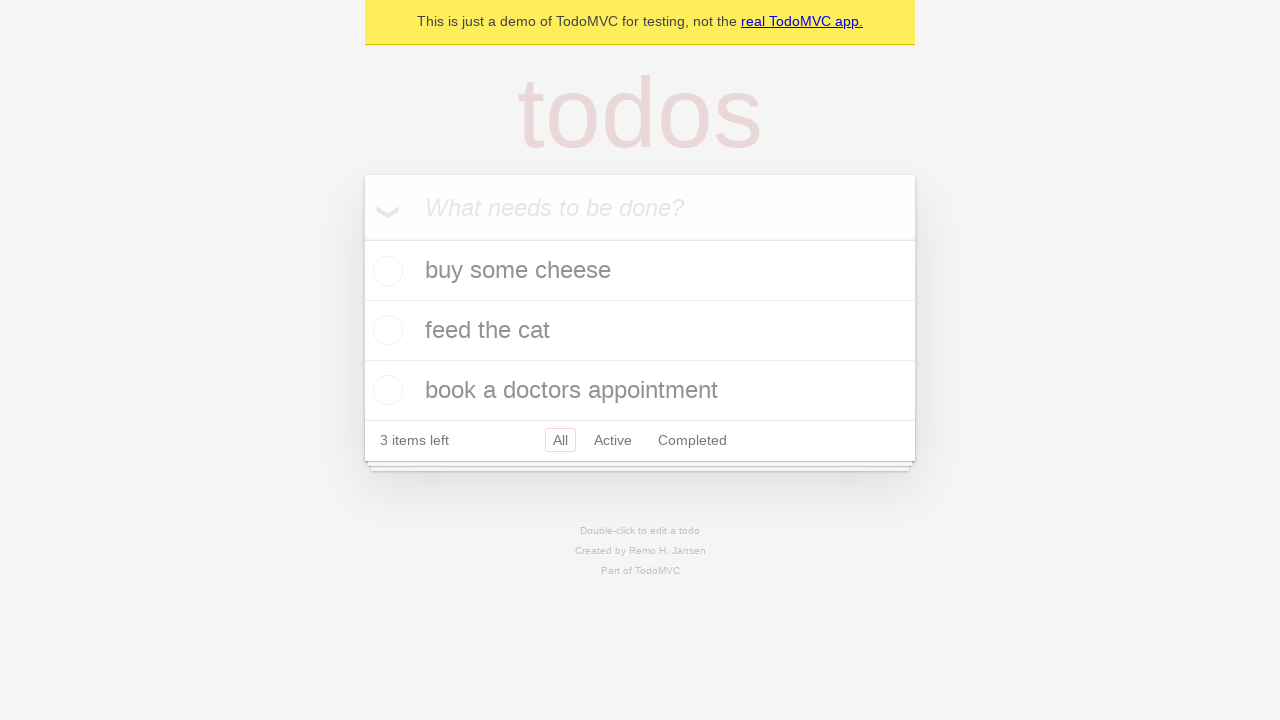

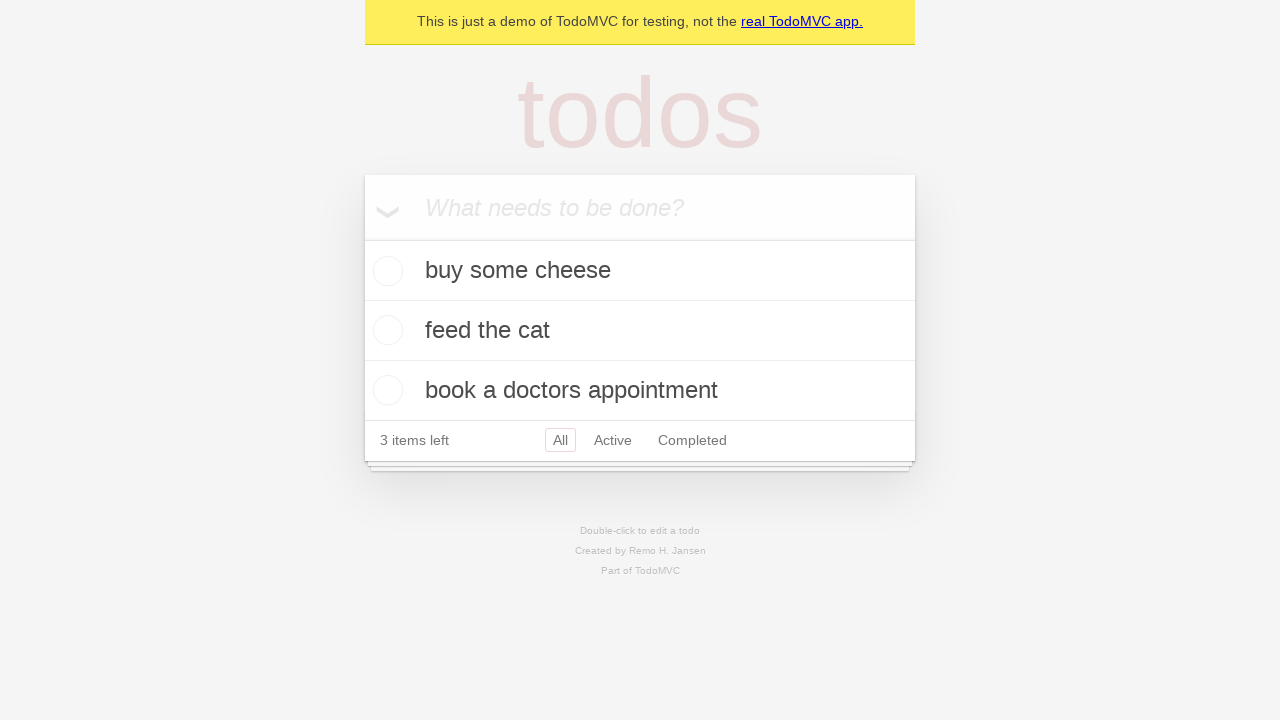